Tests the per page dropdown selection functionality by changing the items per page value

Starting URL: https://www.grocerycrud.com/v1.x/demo/bootstrap_theme

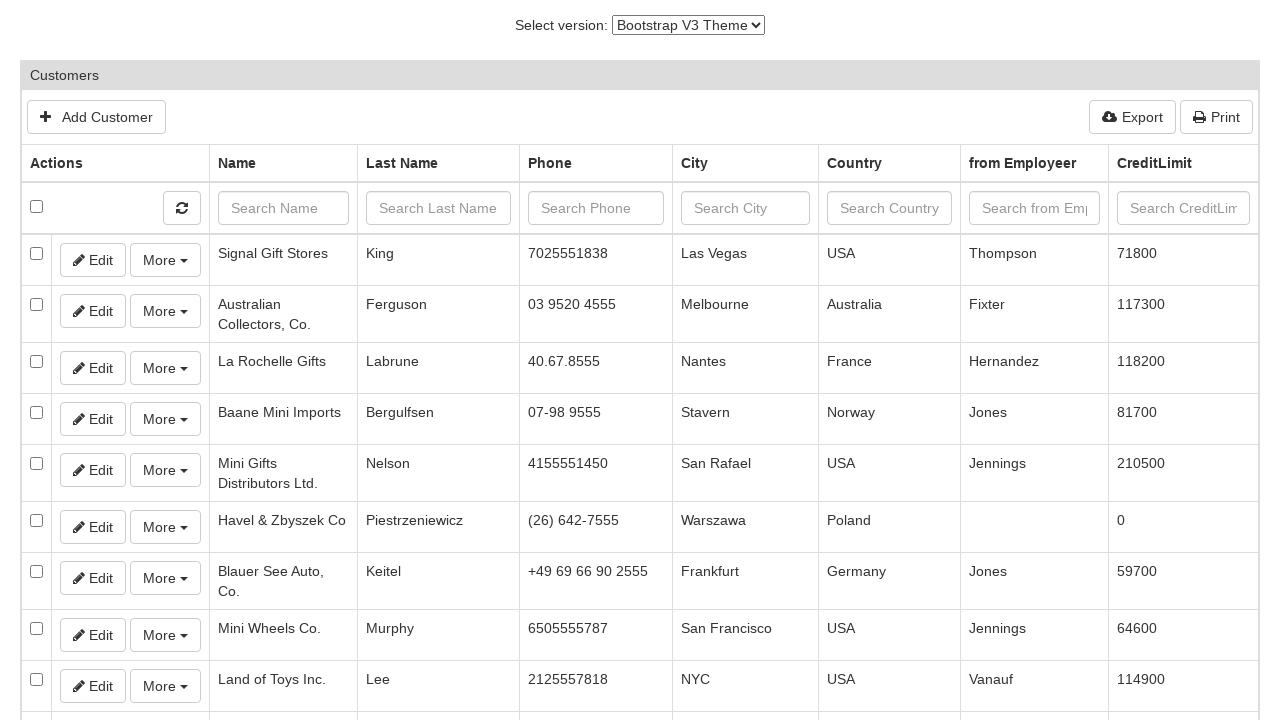

Selected 50 items per page from dropdown on select[name='per_page']
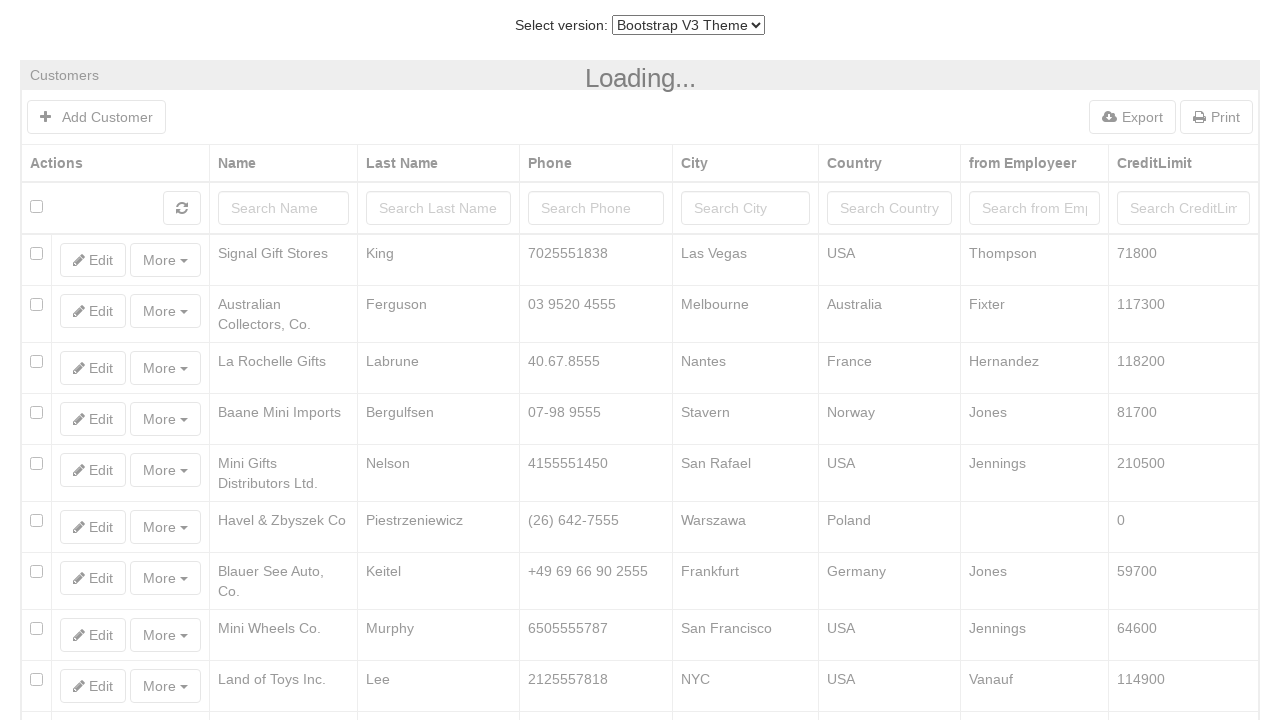

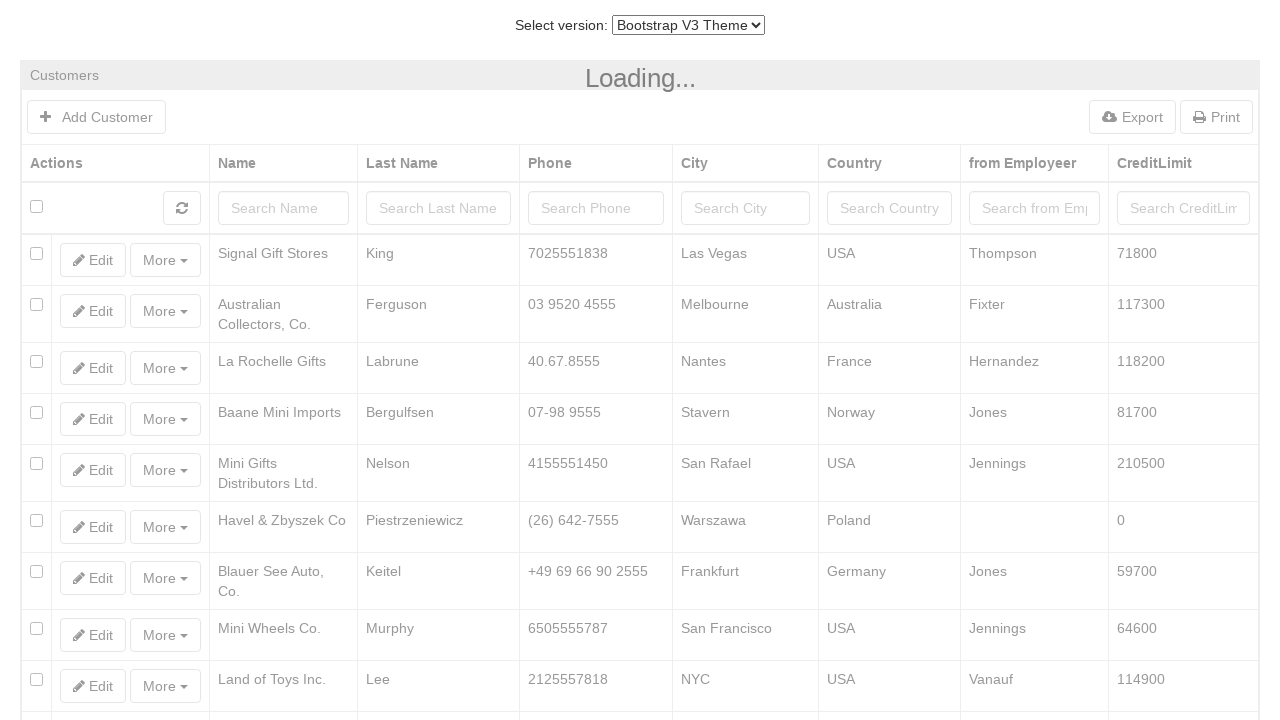